Tests GitHub signup flow by clicking the Sign up button and verifying the login field is visible on desktop resolution

Starting URL: https://github.com

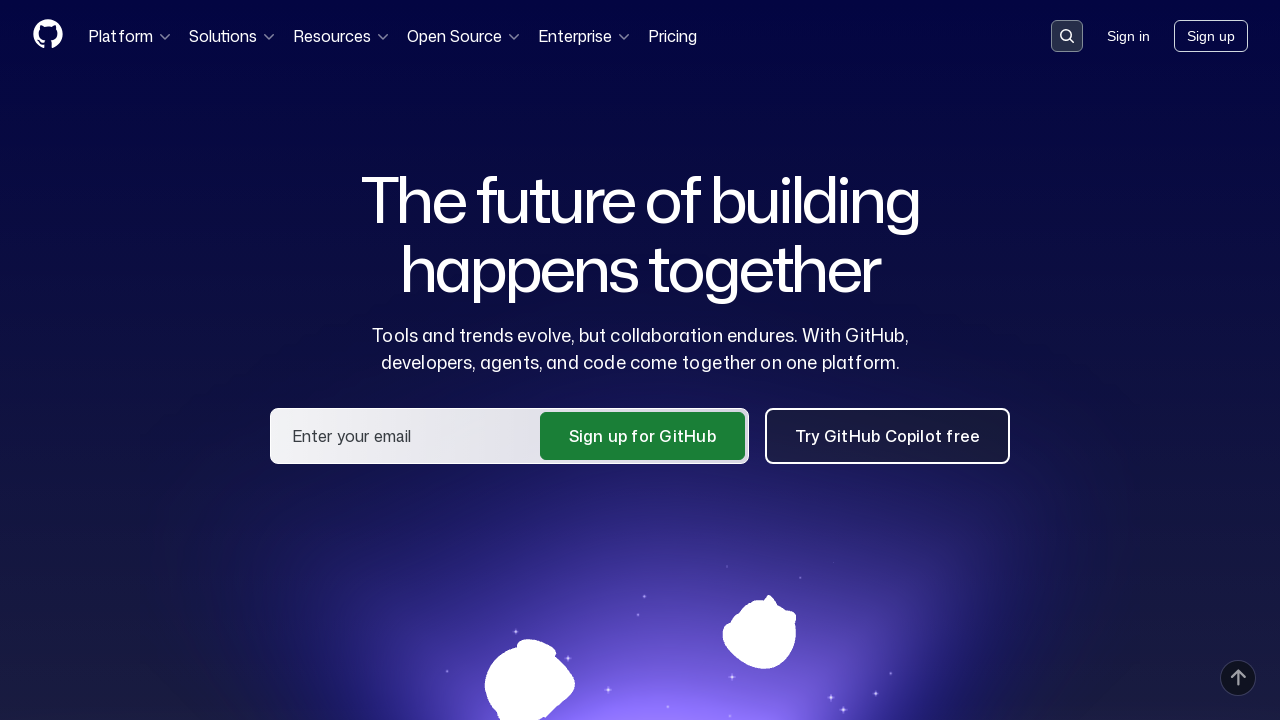

Clicked Sign up button on GitHub homepage at (1211, 36) on text='Sign up'
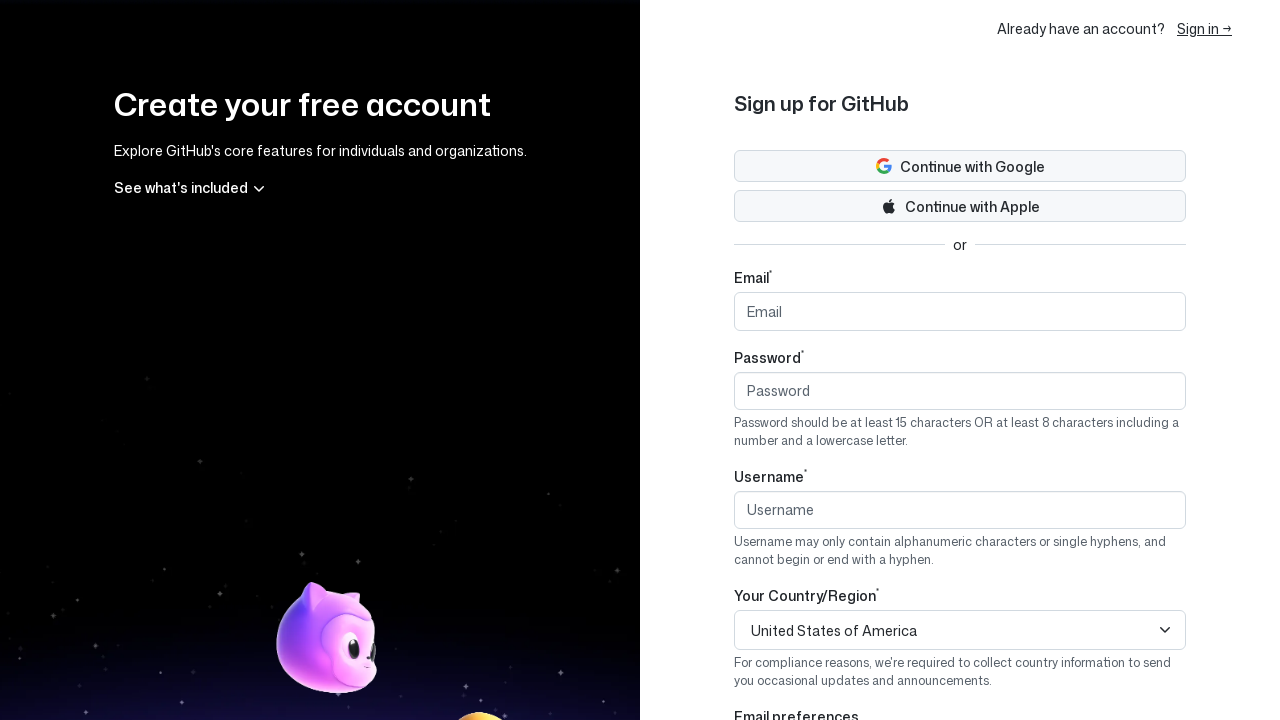

Login field became visible after clicking Sign up
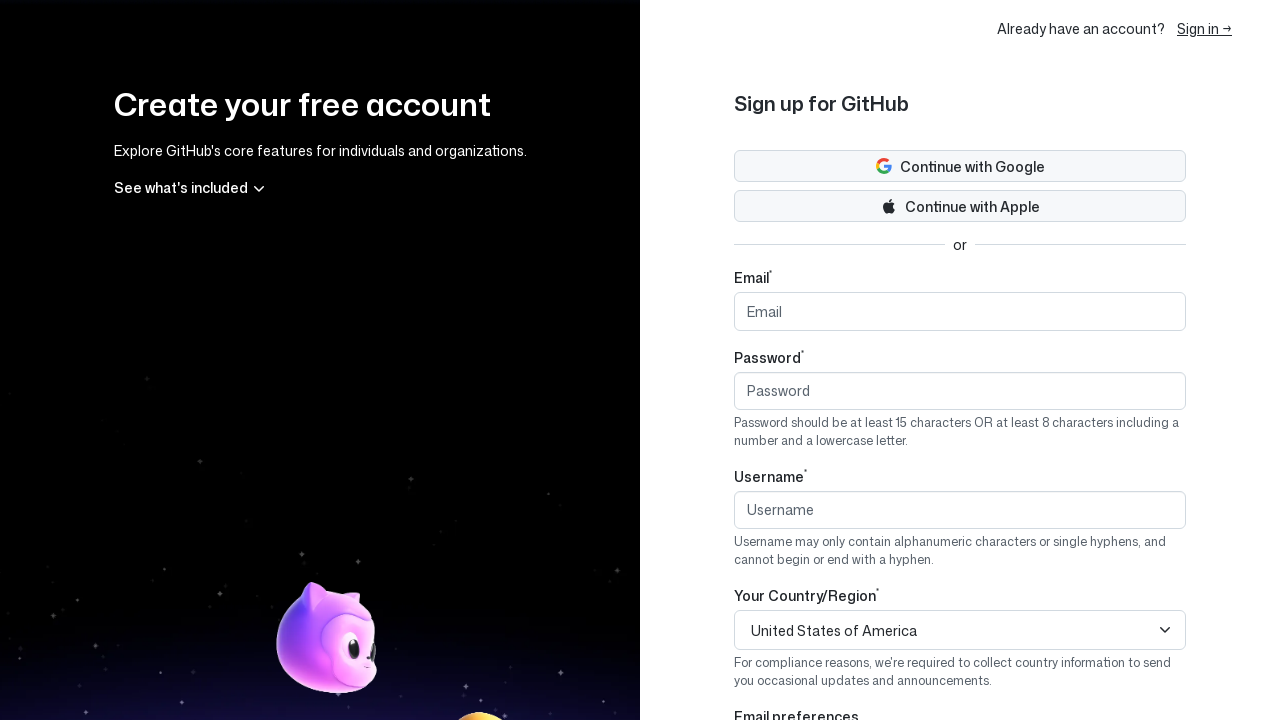

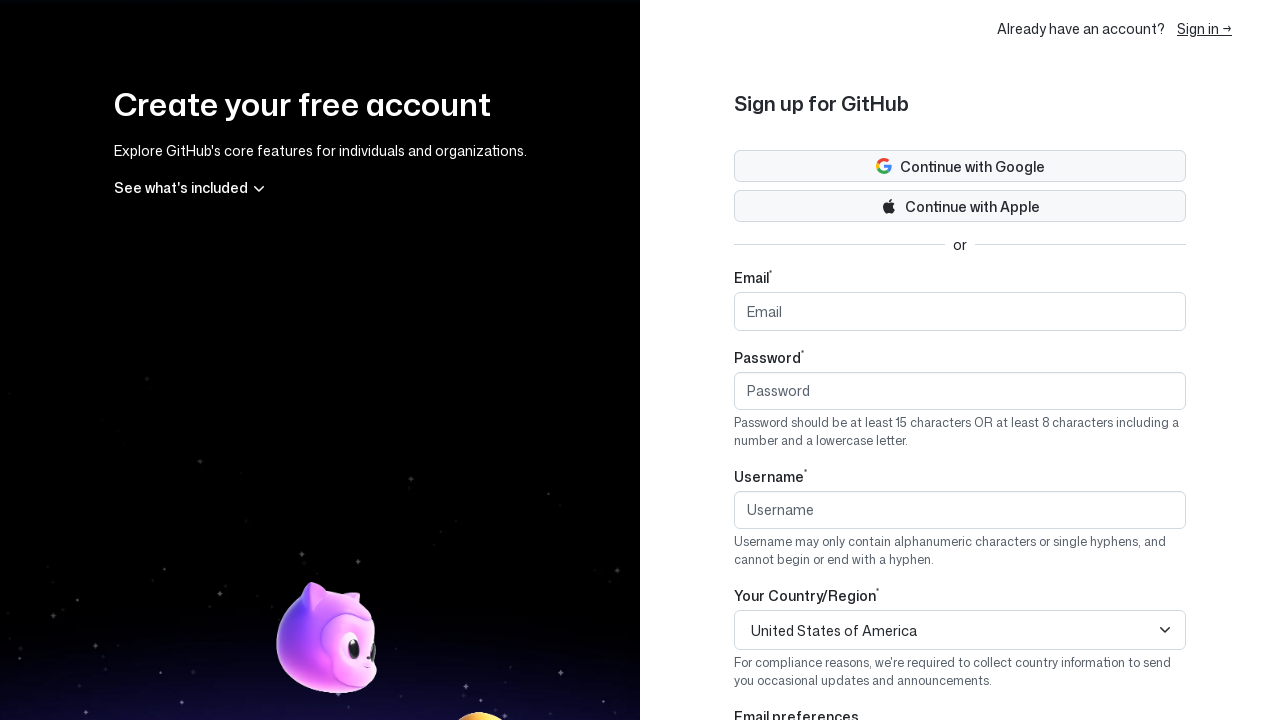